Navigates to W3Schools HTML tables page and interacts with table elements to verify they are accessible

Starting URL: https://www.w3schools.com/html/html_tables.asp

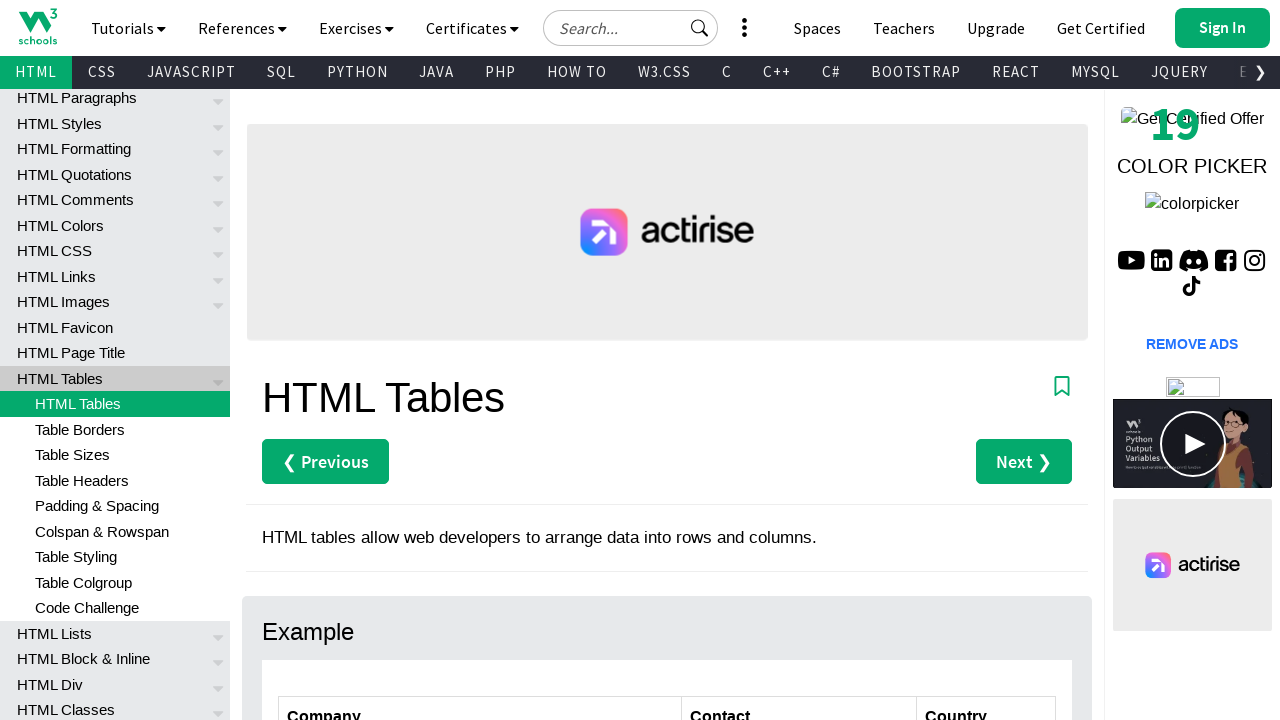

Navigated to W3Schools HTML tables page
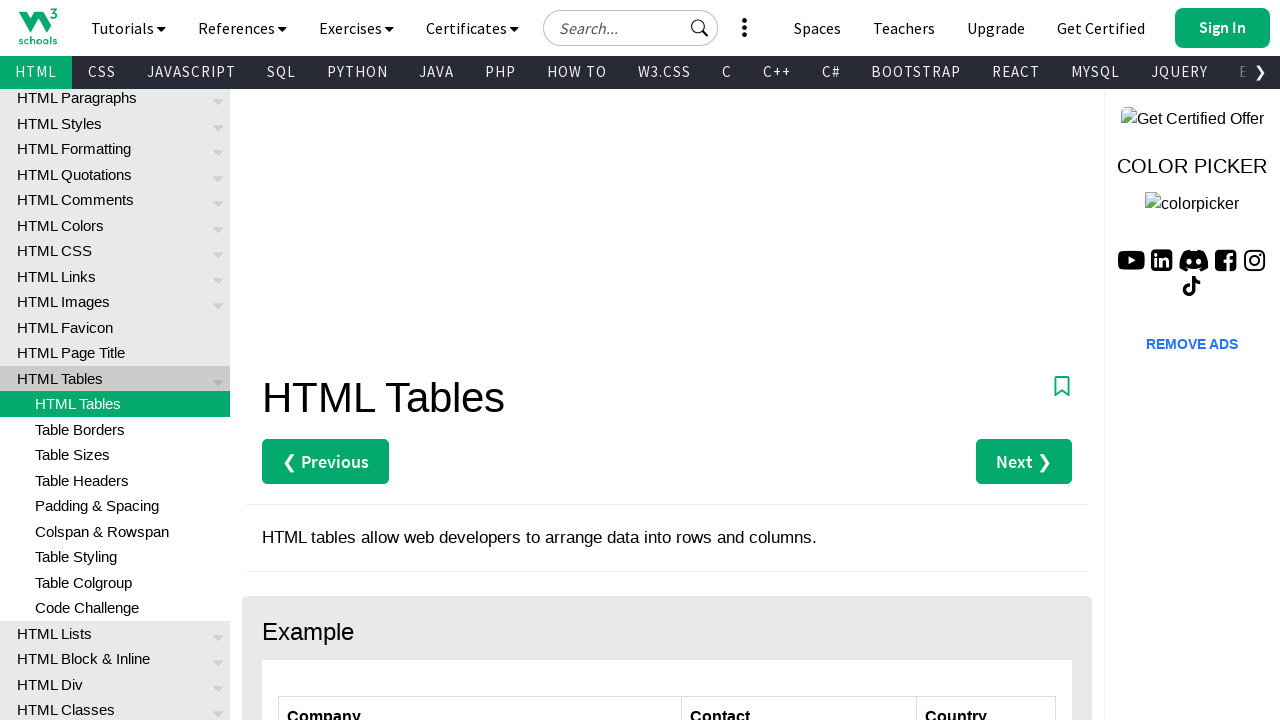

Table element loaded
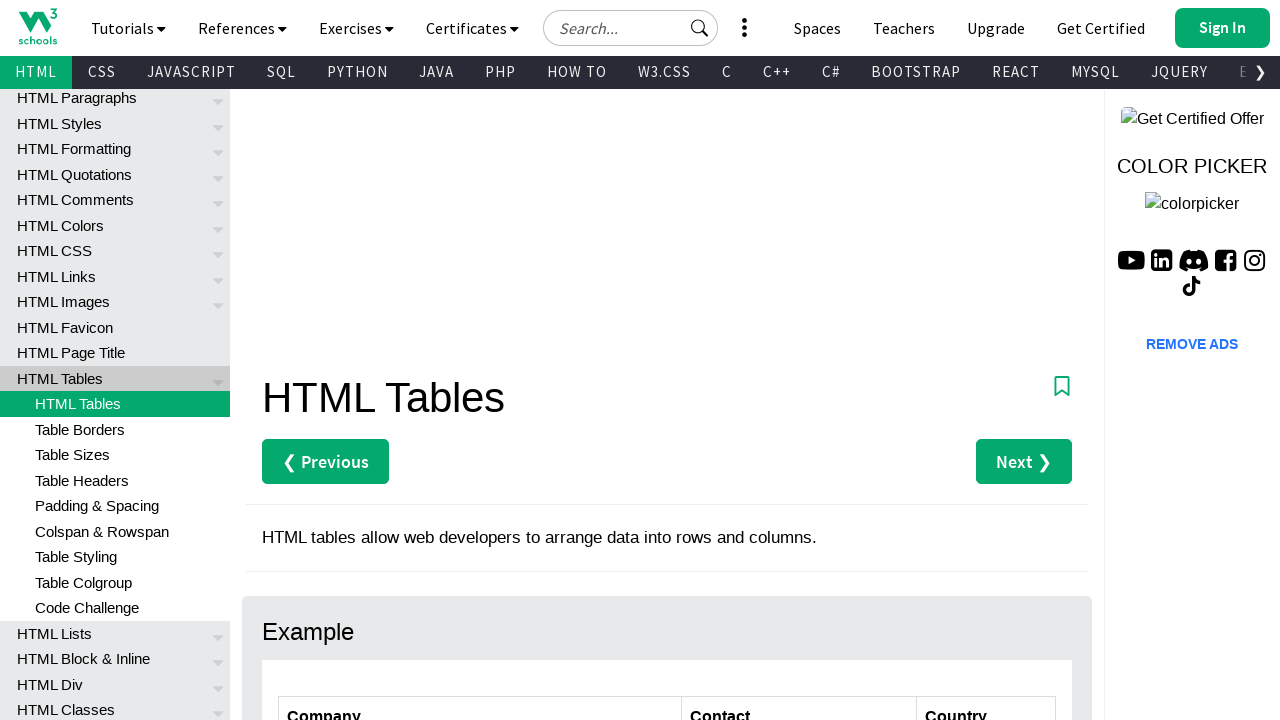

Retrieved all table rows from the page
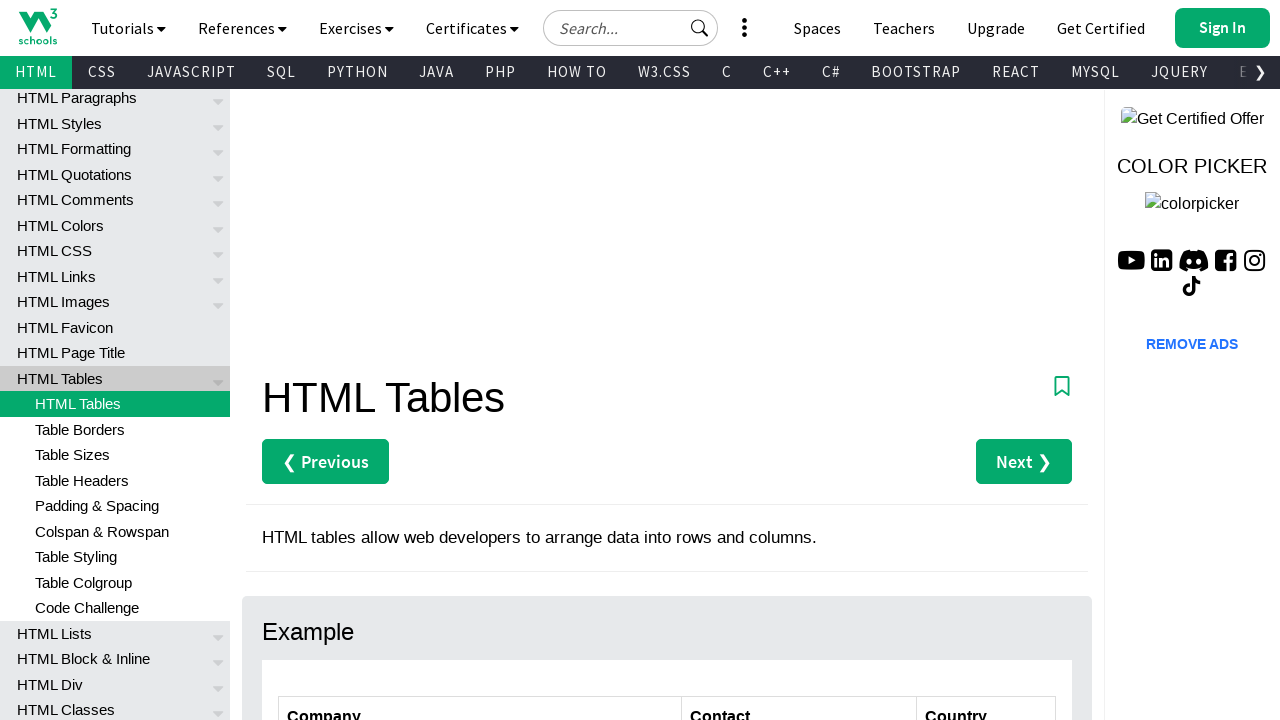

Located company name element in row 2
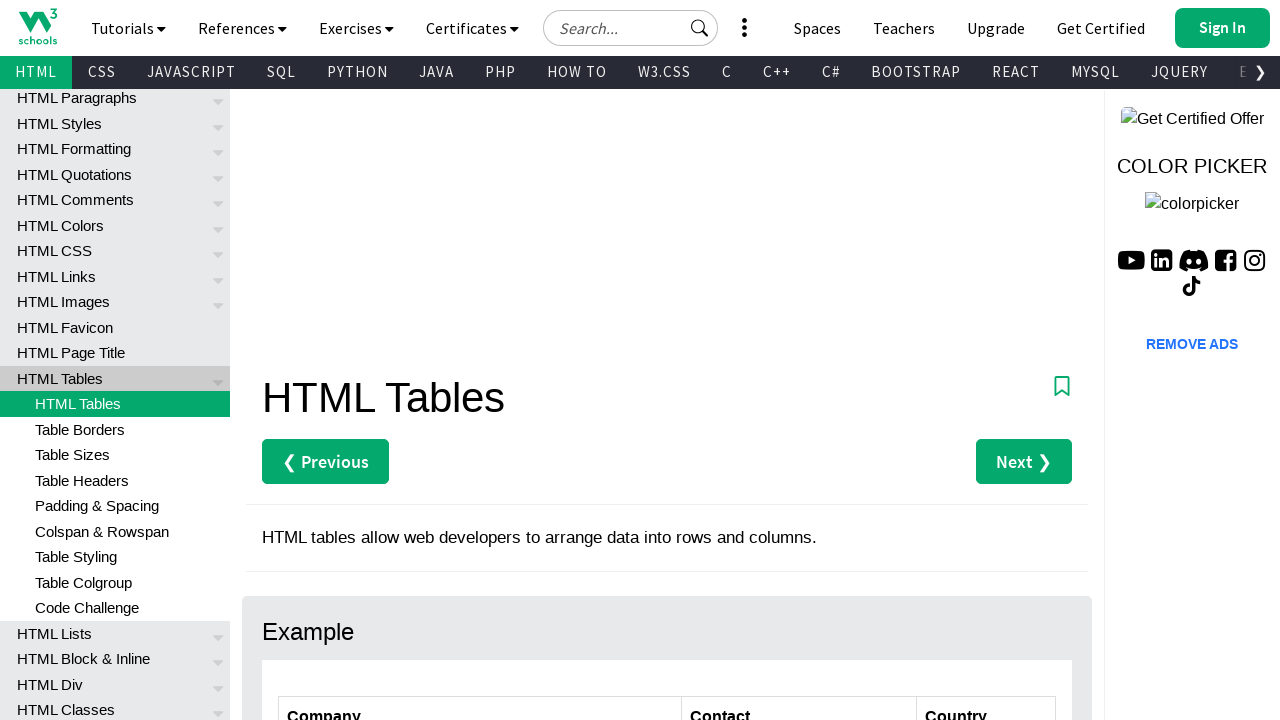

Located company name element in row 3
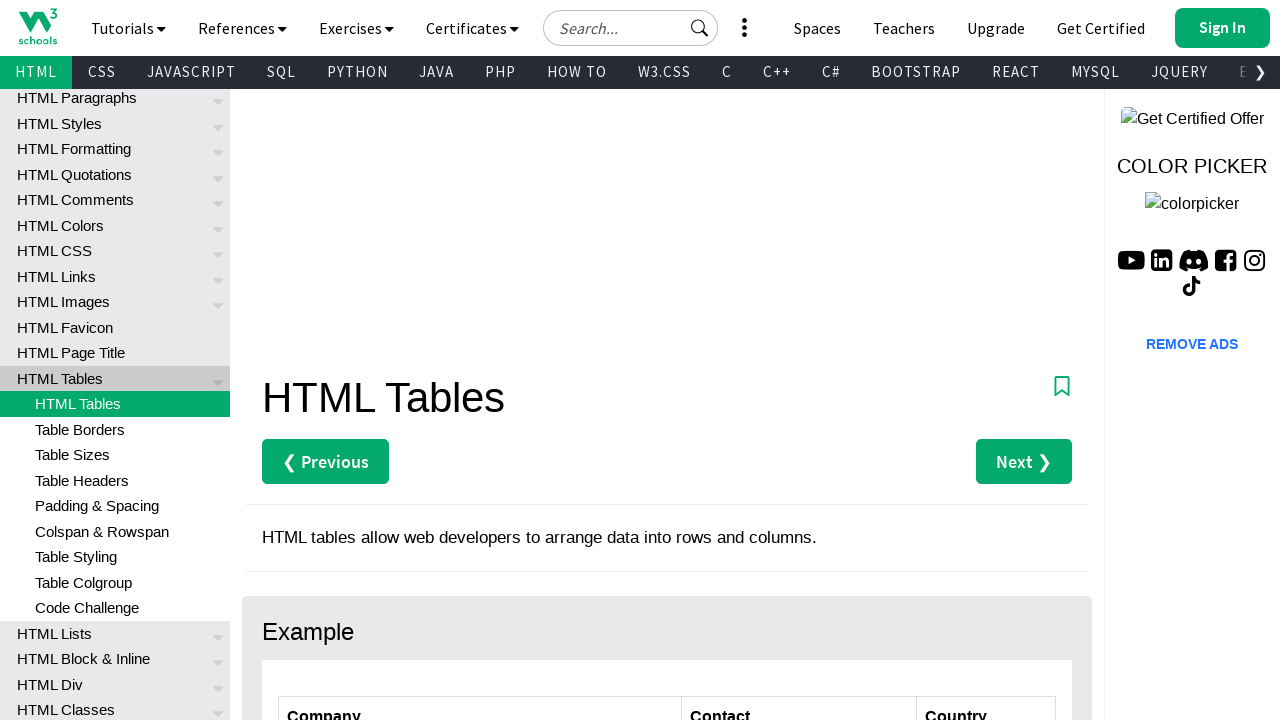

Located company name element in row 4
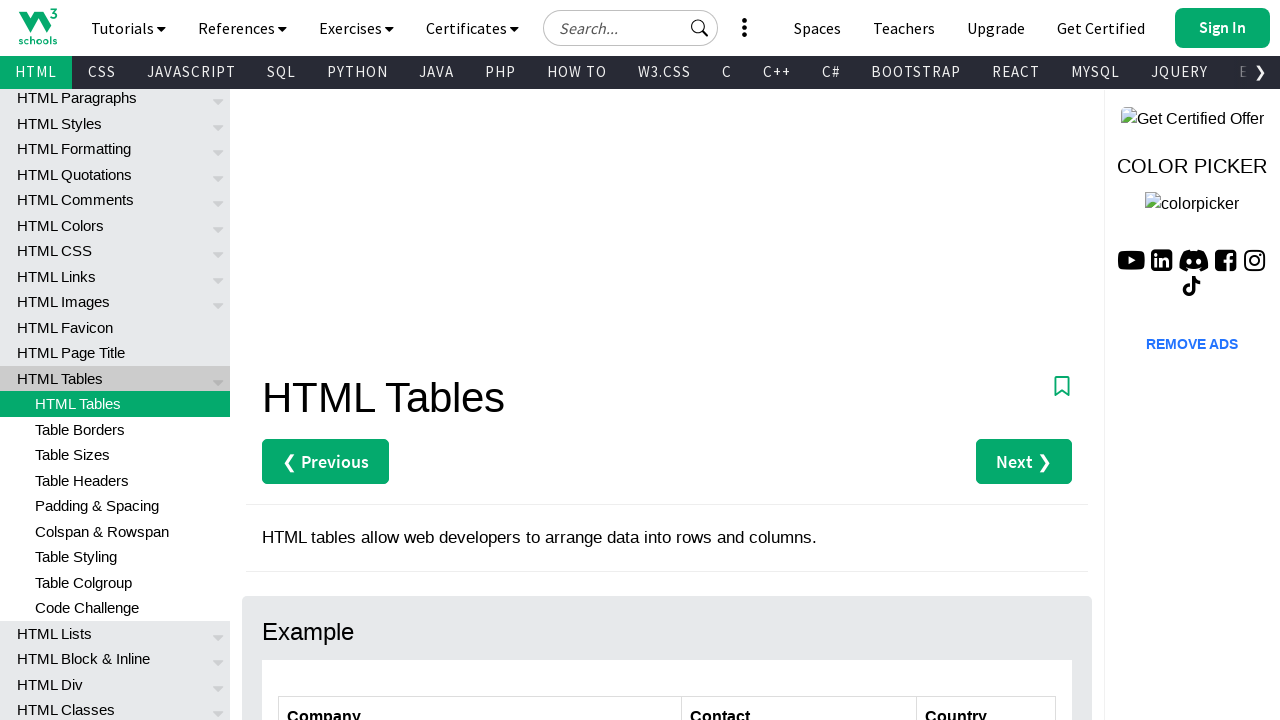

Located company name element in row 5
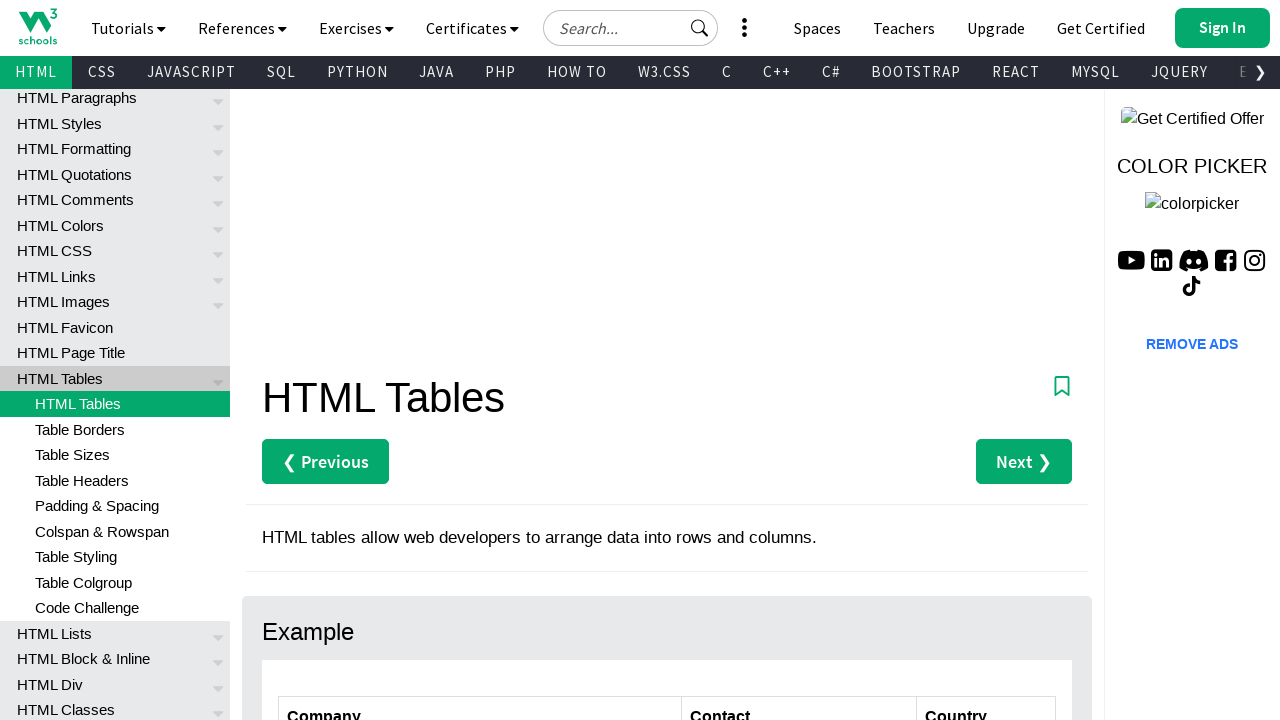

Located company name element in row 6
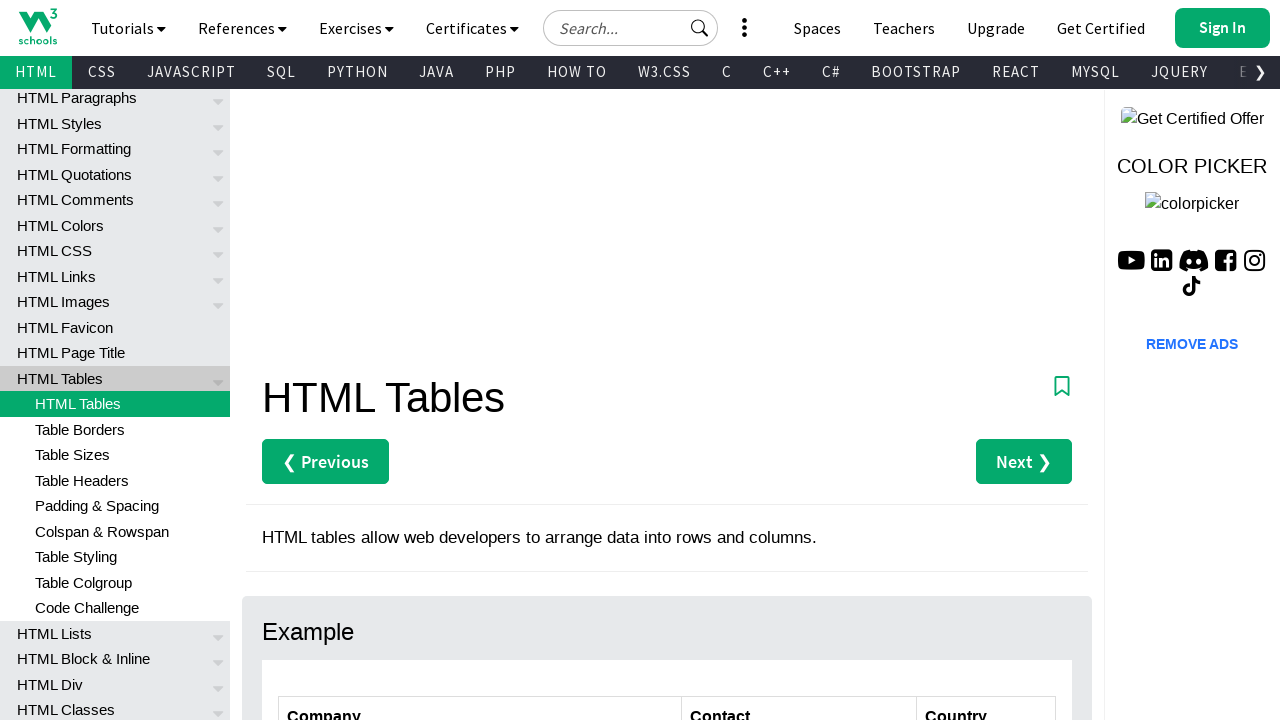

Located company name element in row 7
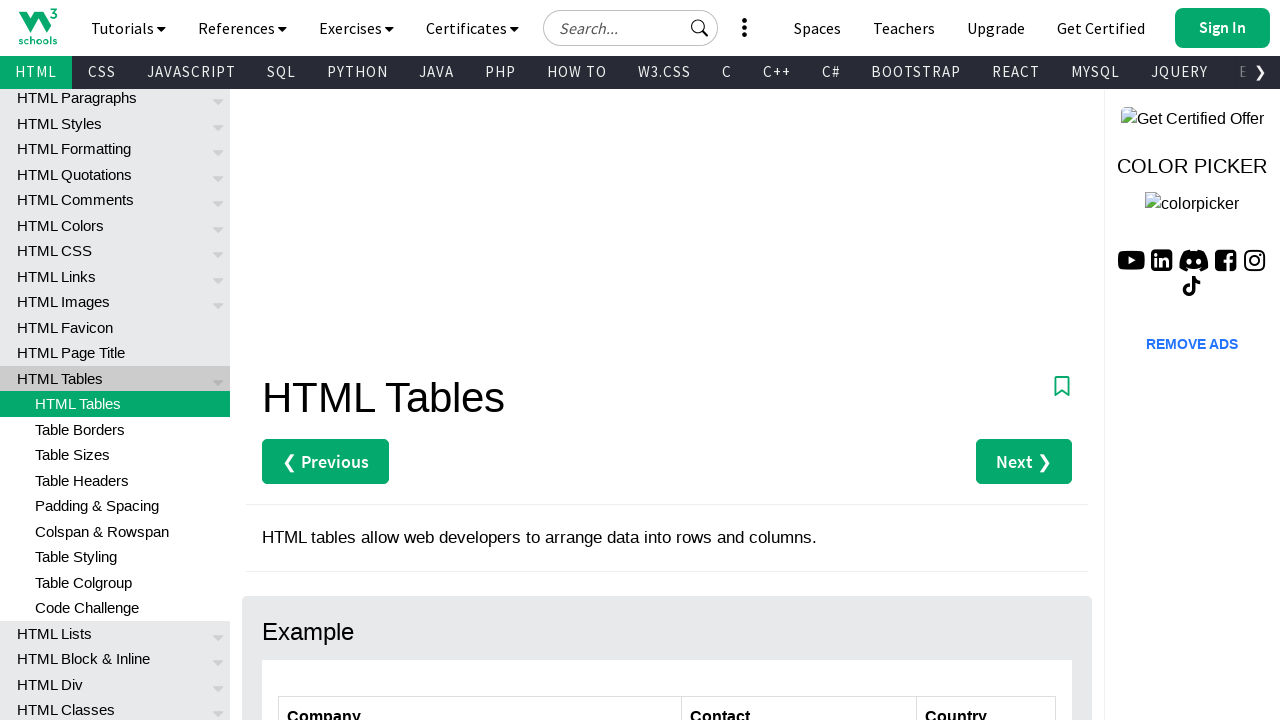

Located contact name element in row 2
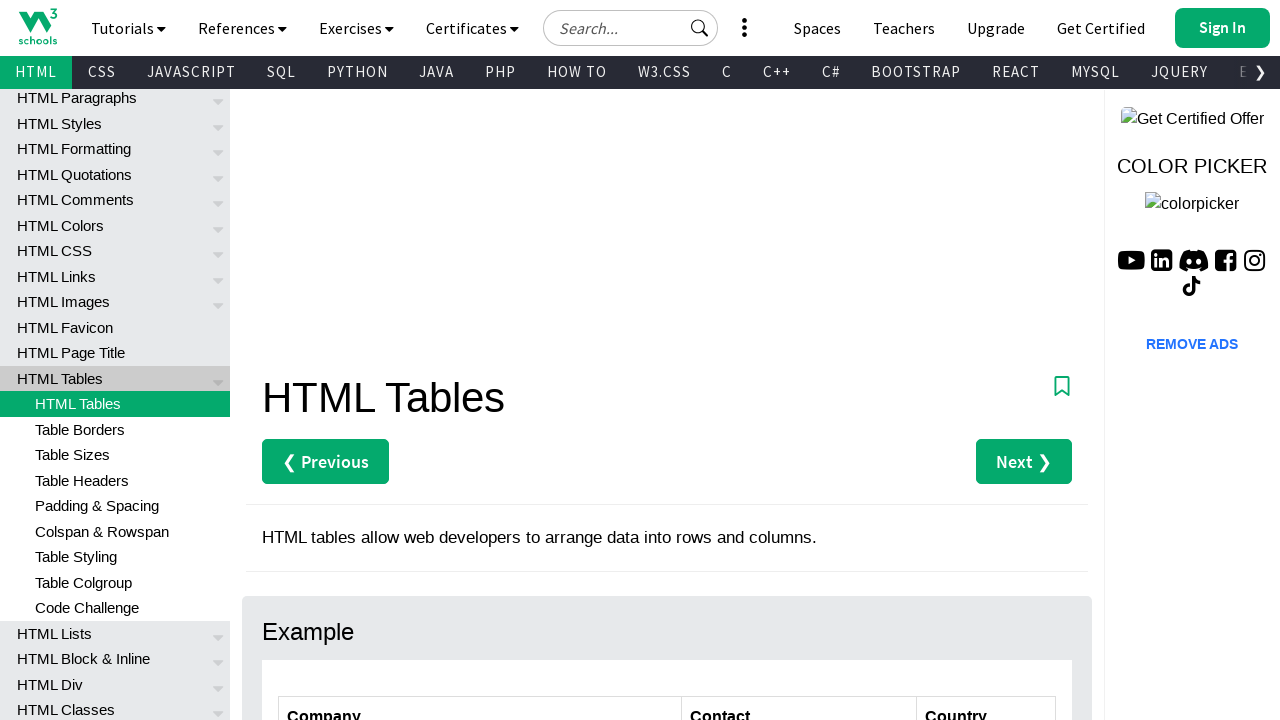

Located contact name element in row 3
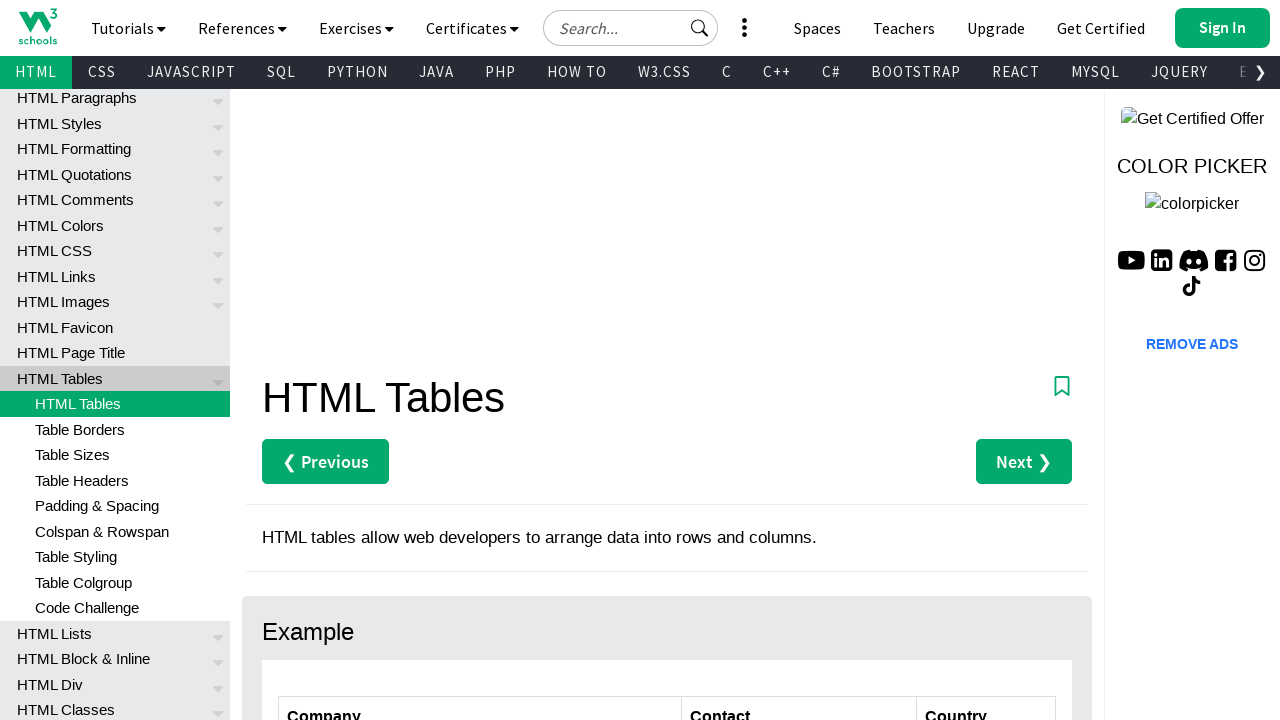

Located contact name element in row 4
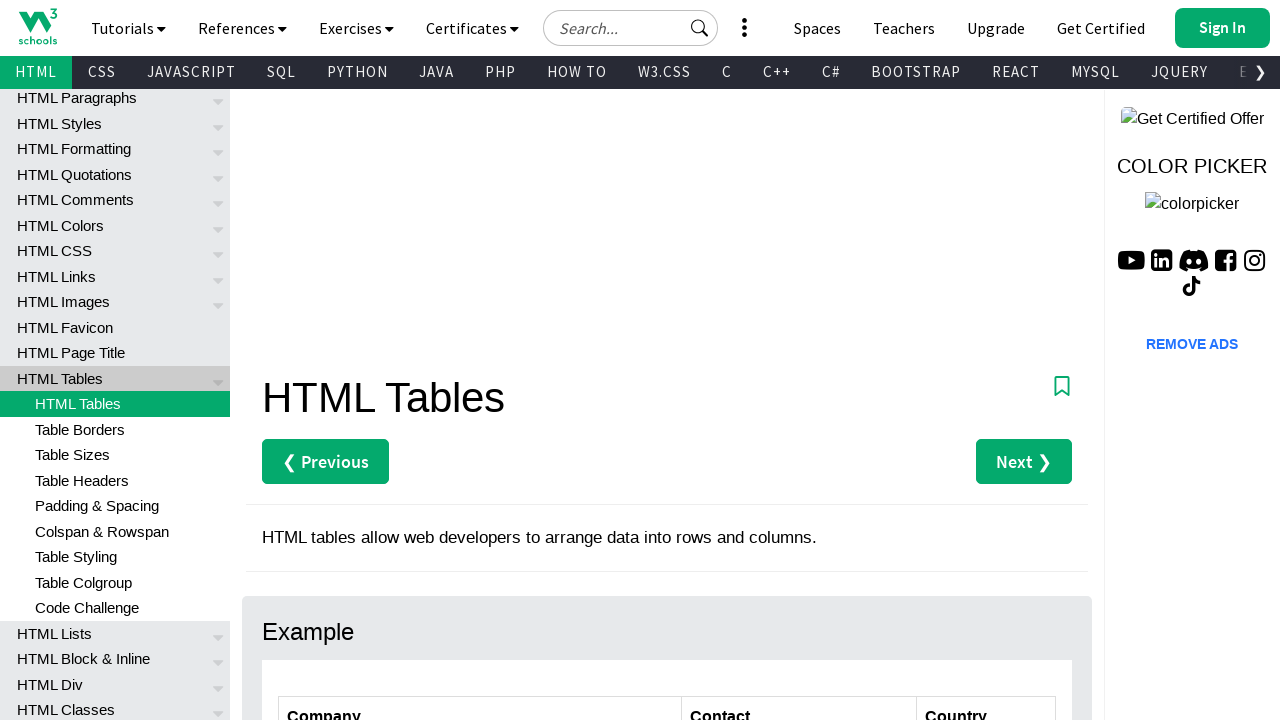

Located contact name element in row 5
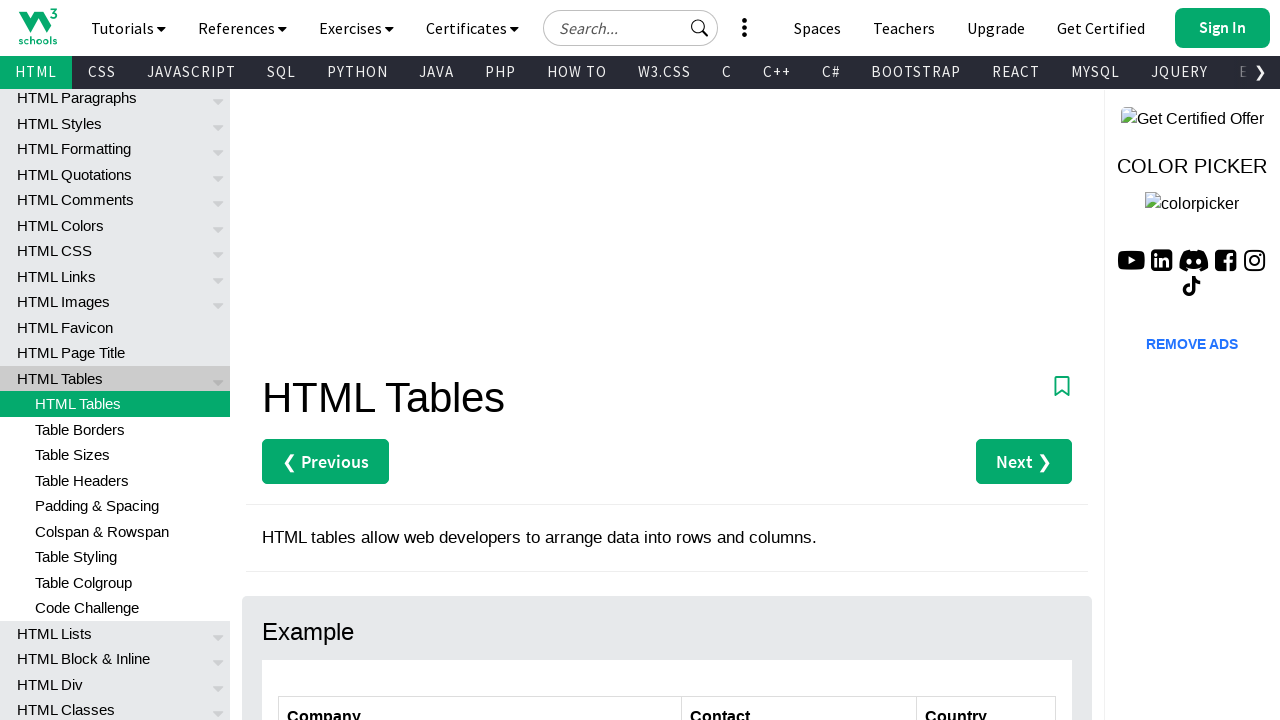

Located contact name element in row 6
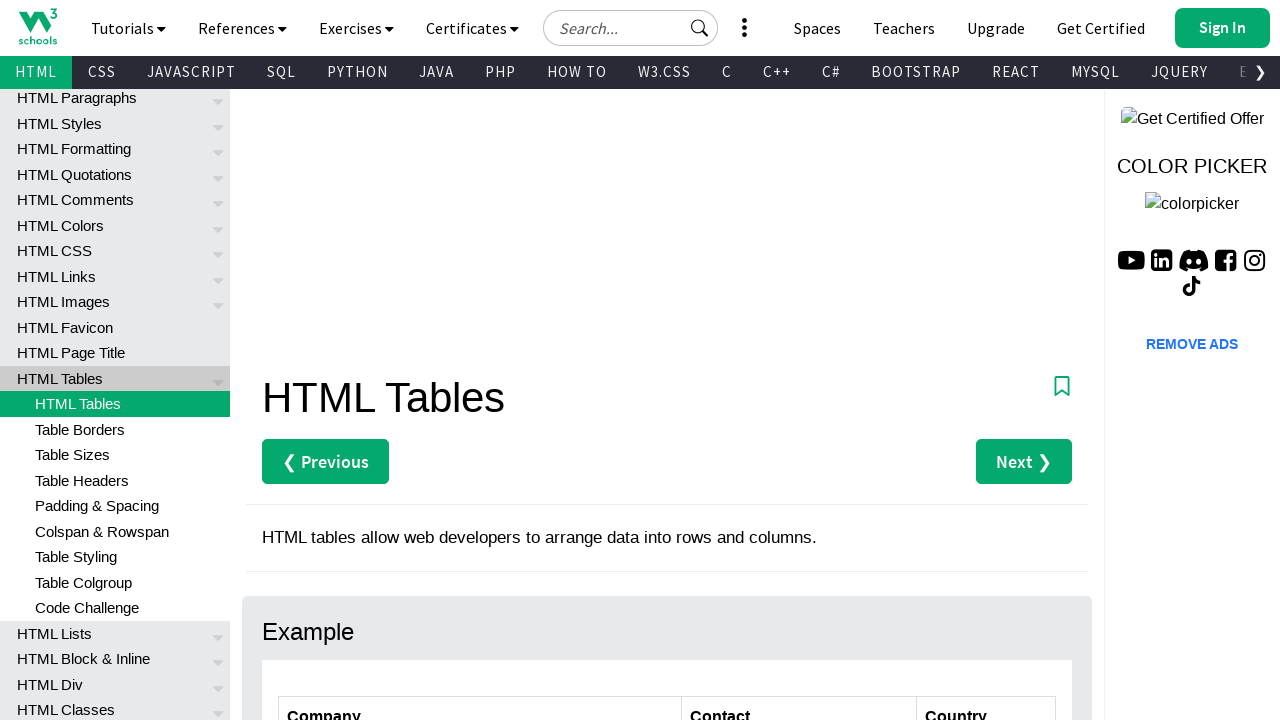

Located contact name element in row 7
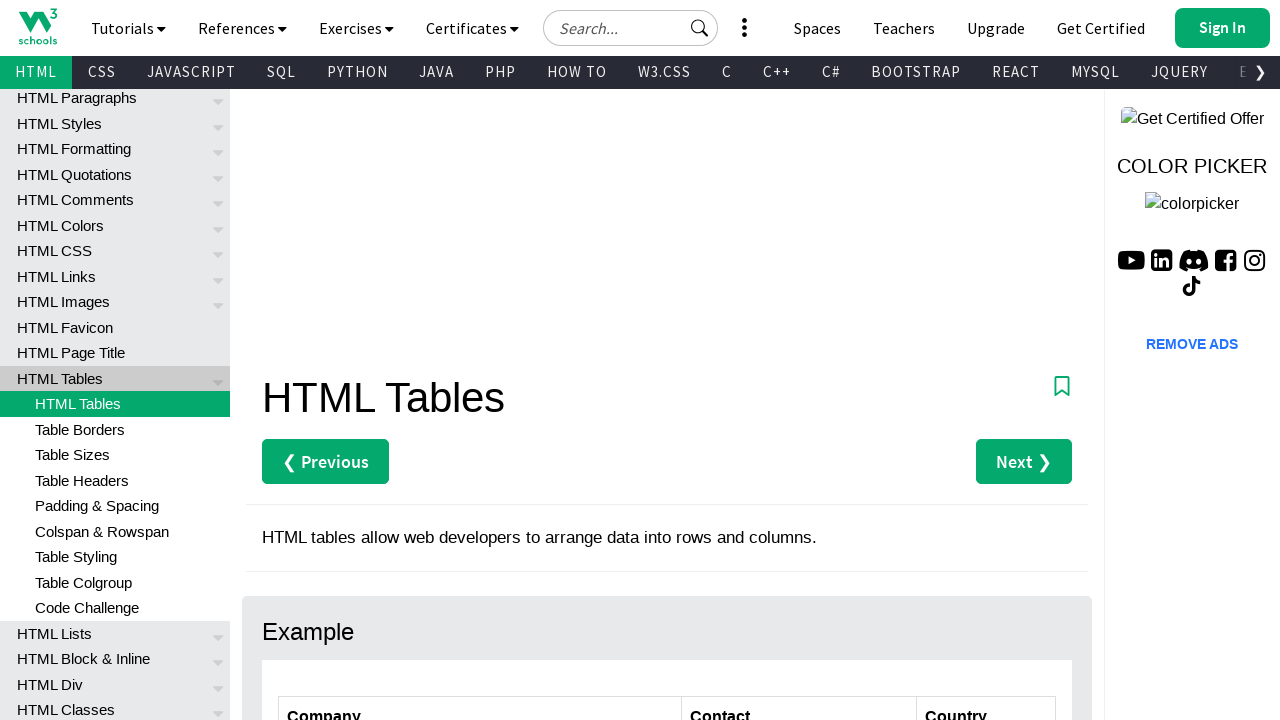

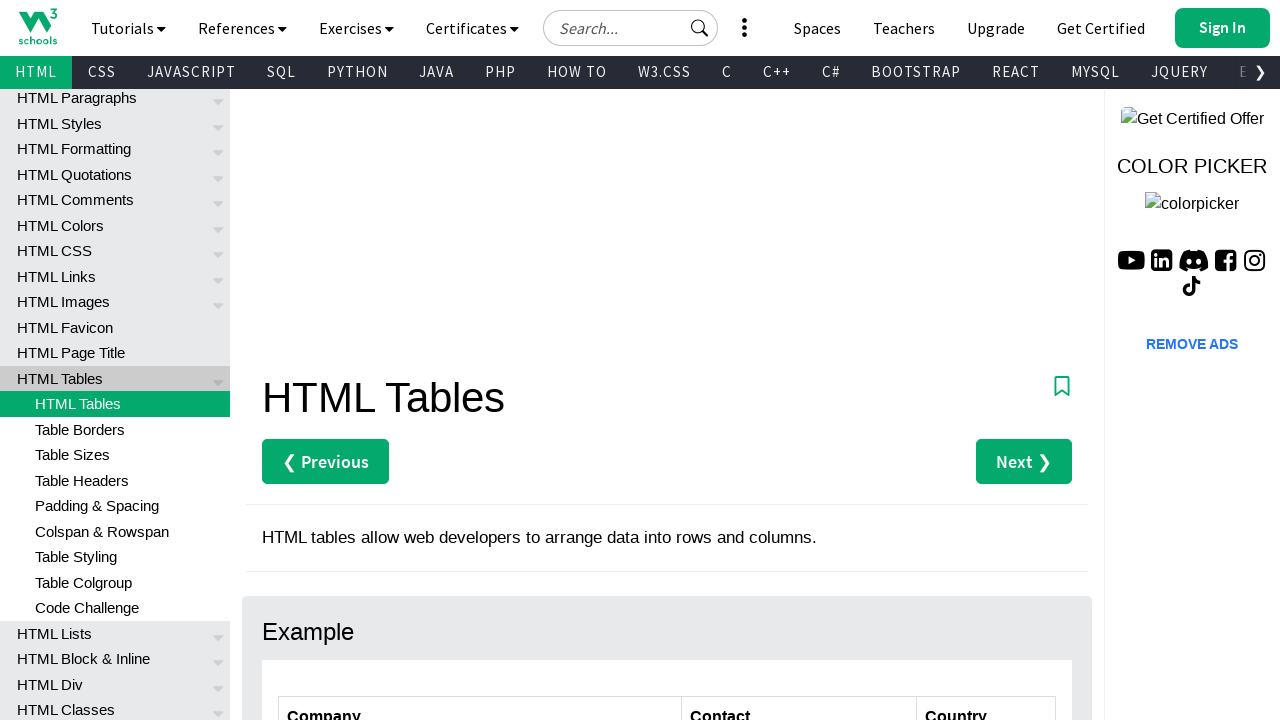